Navigates to the Calley auto dialer app page and waits for the page to fully load.

Starting URL: https://www.getcalley.com/best-auto-dialer-app/

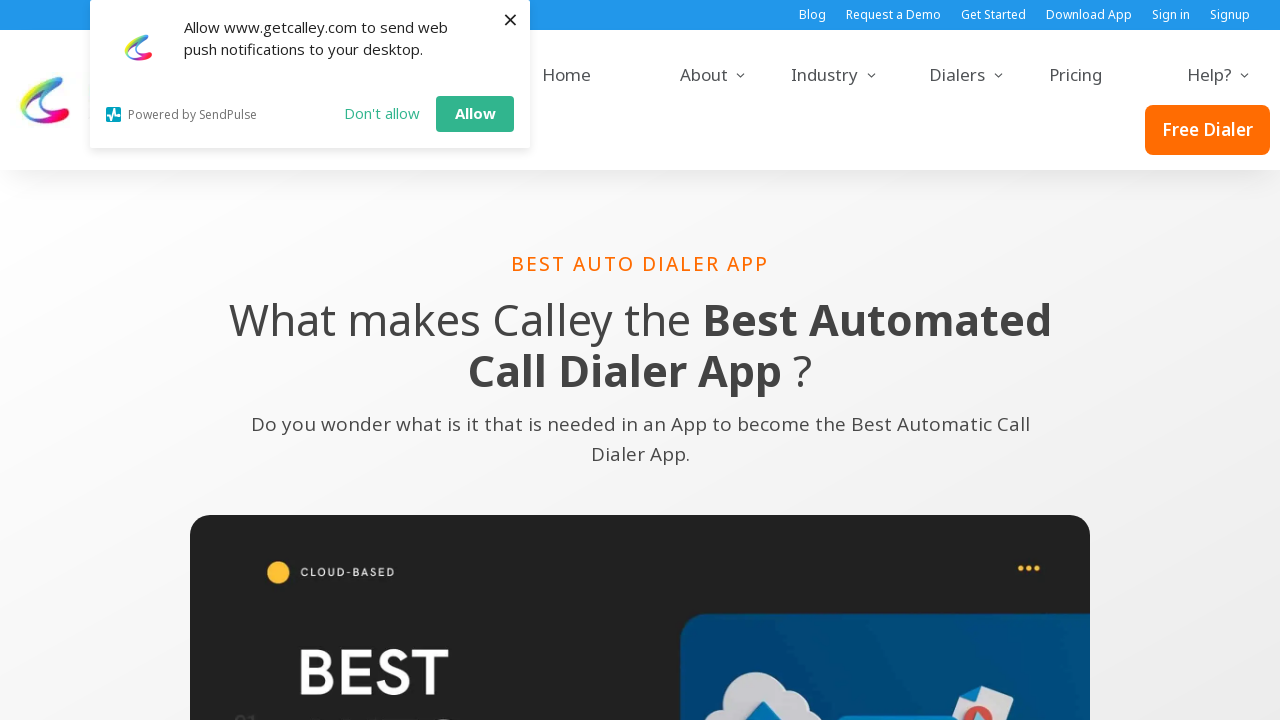

Navigated to Calley auto dialer app page
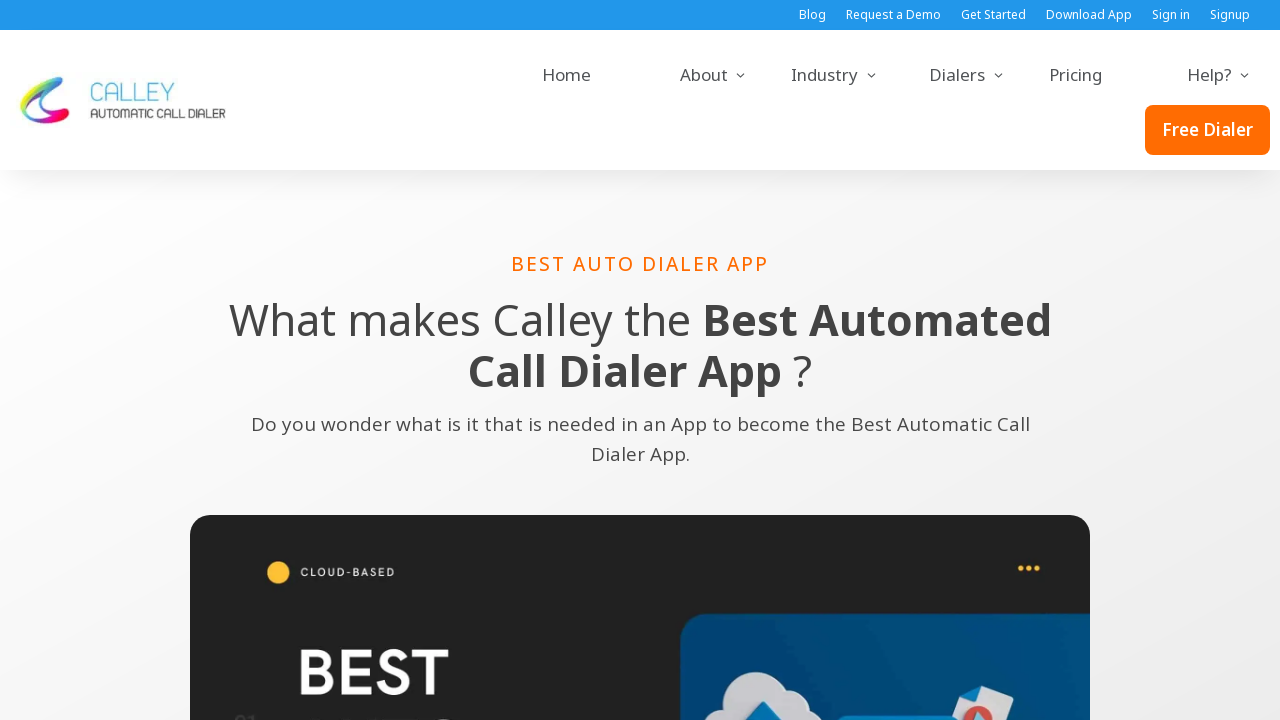

Waited for page to fully load (networkidle state reached)
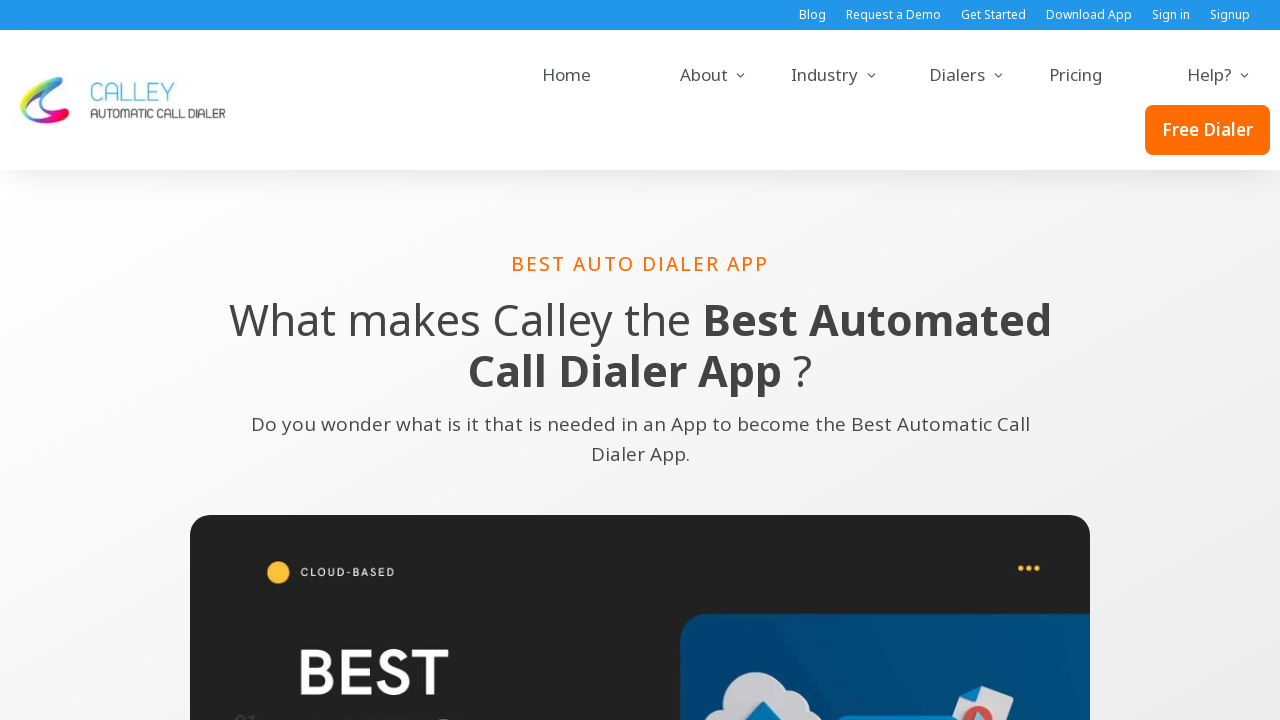

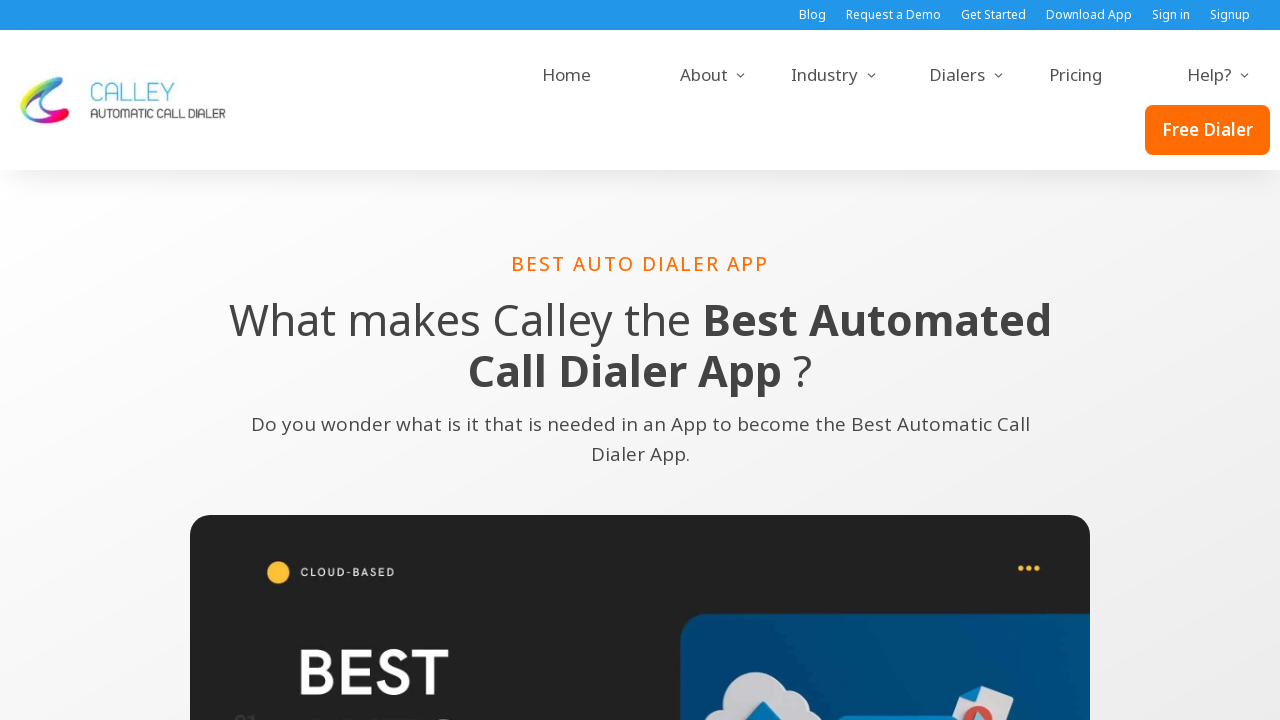